Tests jQuery UI custom dropdown by selecting different numeric values (5, 9, 8) and verifying the selection is displayed correctly

Starting URL: http://jqueryui.com/resources/demos/selectmenu/default.html

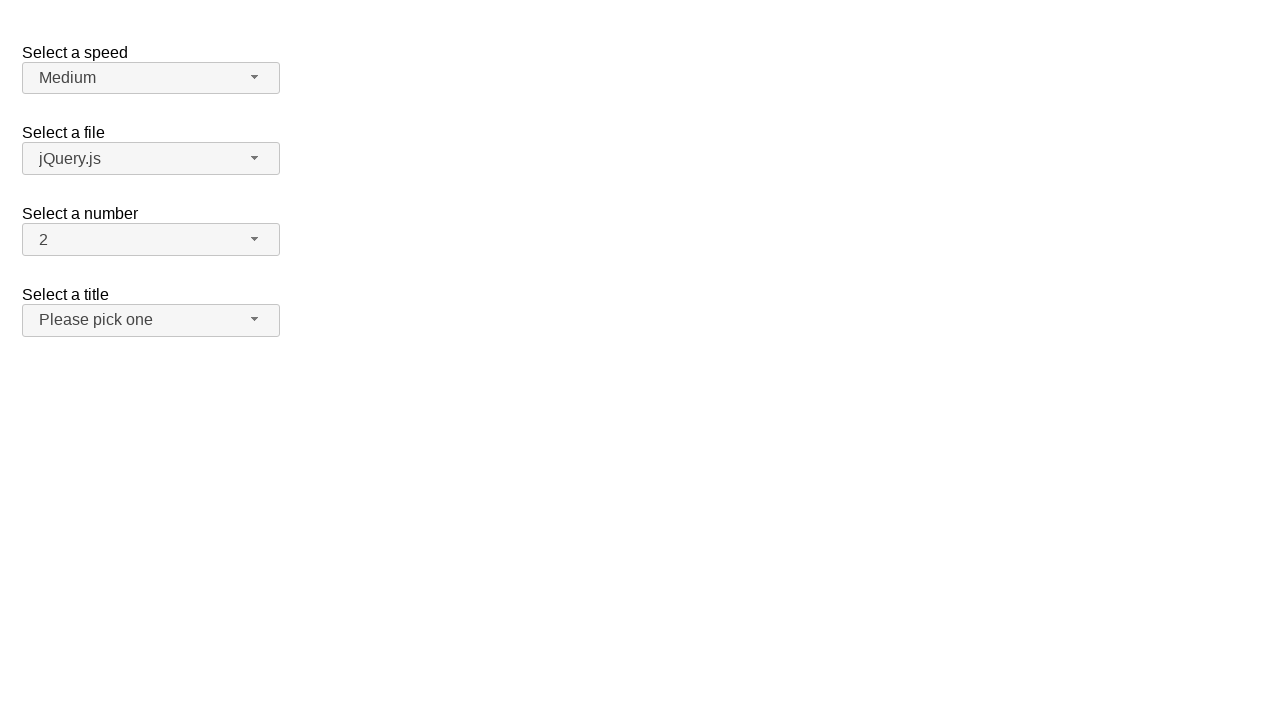

Clicked the jQuery UI dropdown button at (151, 240) on xpath=//span[@id='number-button']
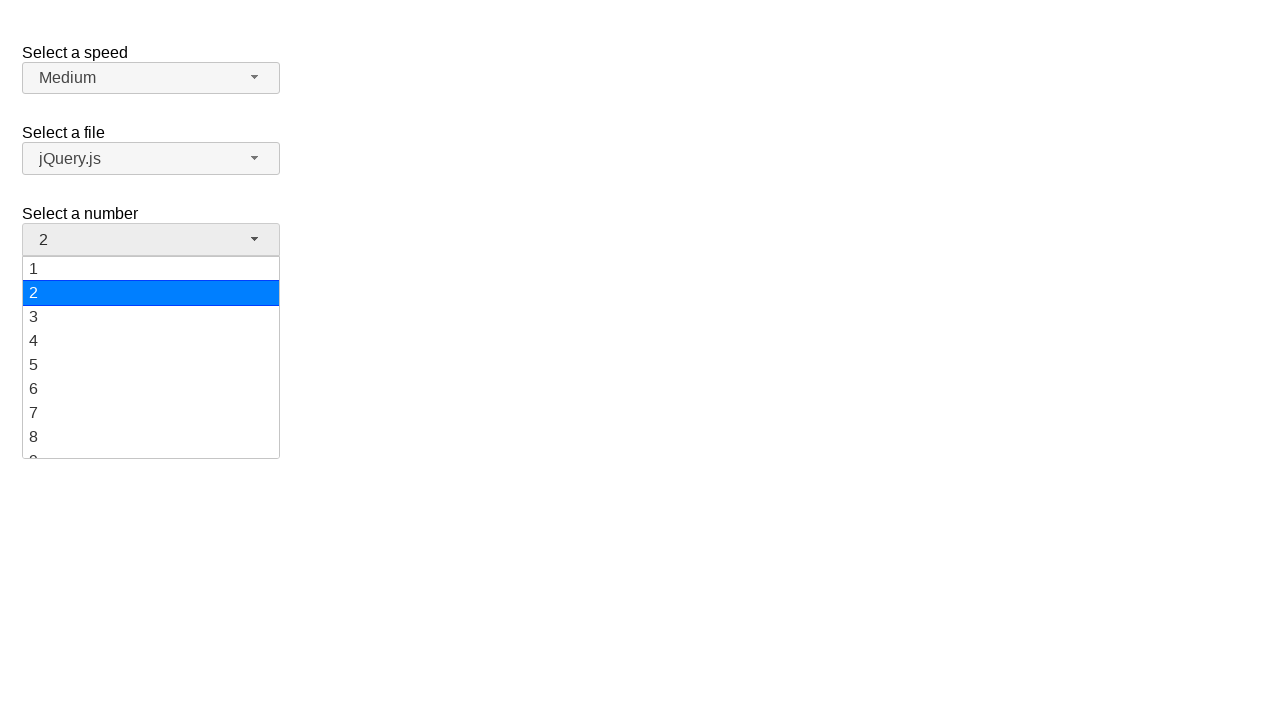

Dropdown menu items loaded
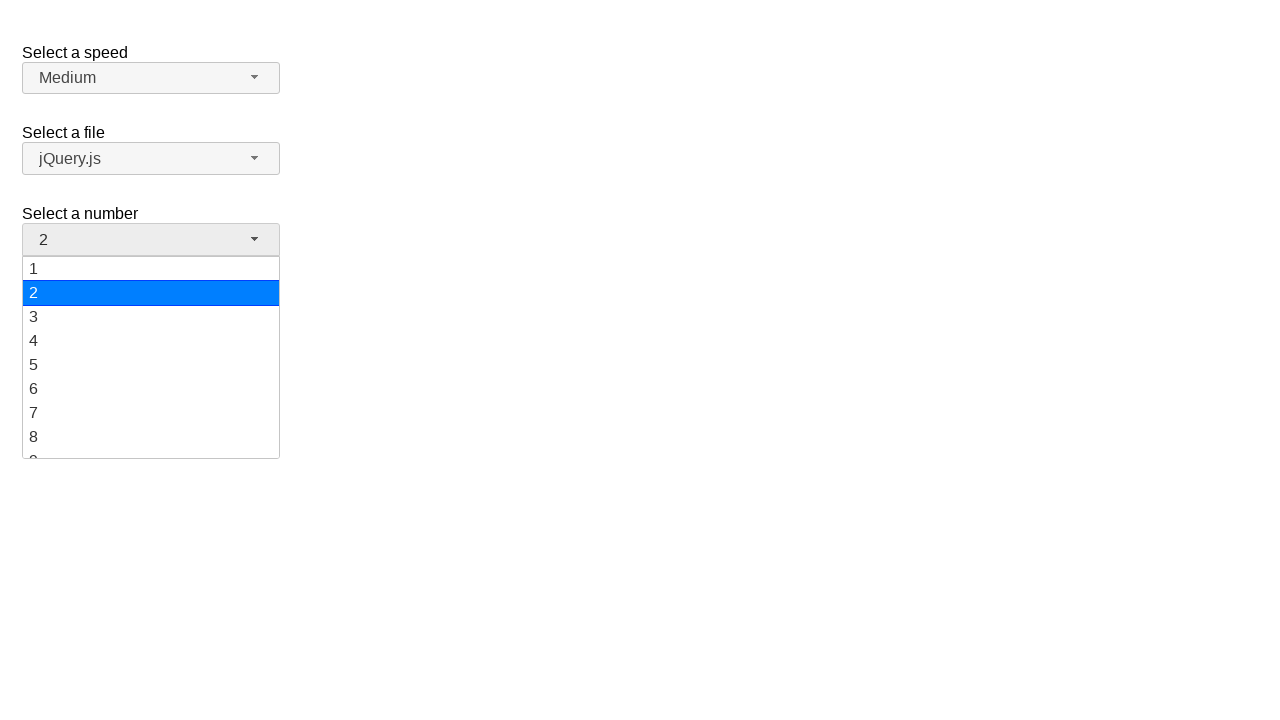

Selected value '5' from the dropdown at (151, 365) on xpath=//ul[@id='number-menu']//li[@class='ui-menu-item']//div[text()='5']
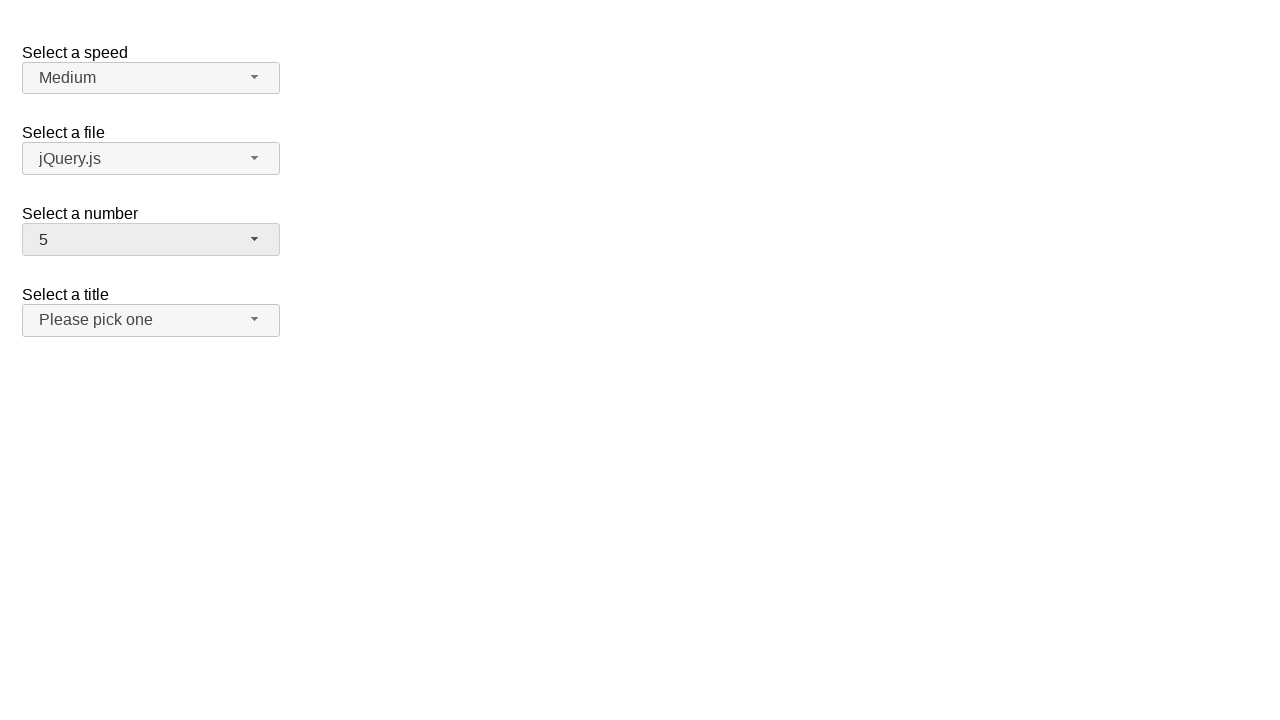

Verified that '5' is displayed as the selected value
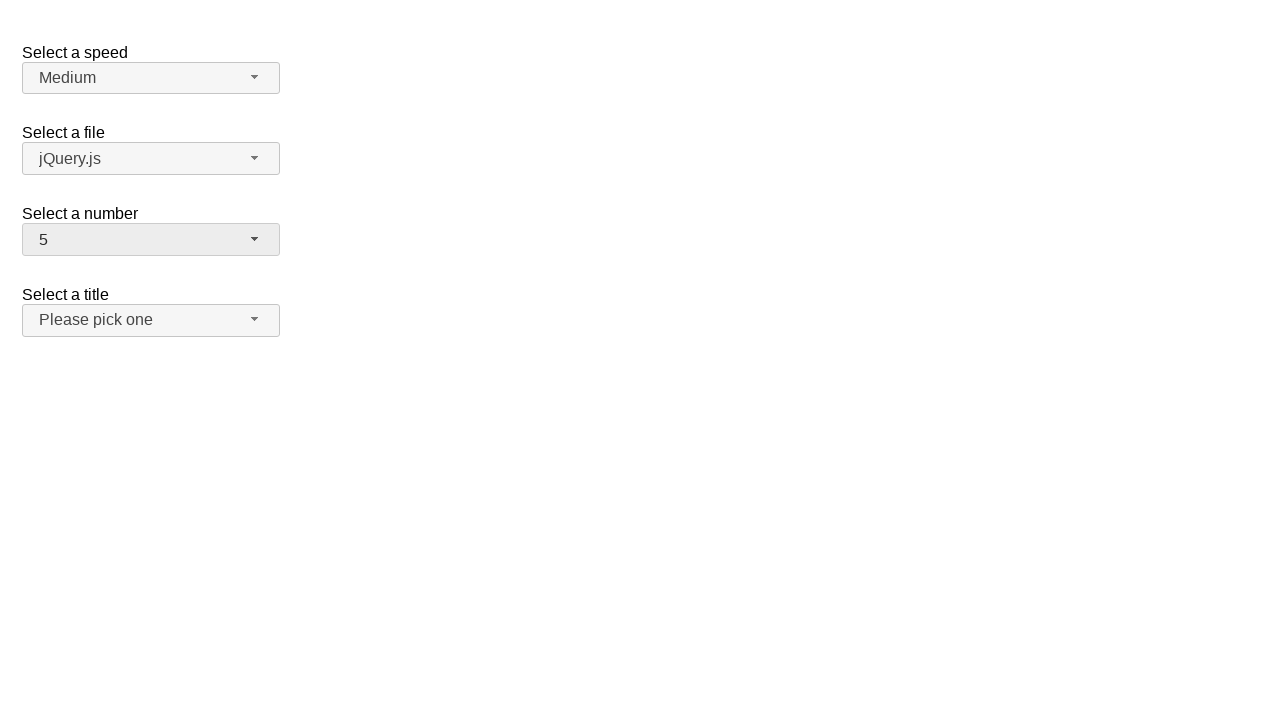

Reloaded the jQuery UI selectmenu demo page
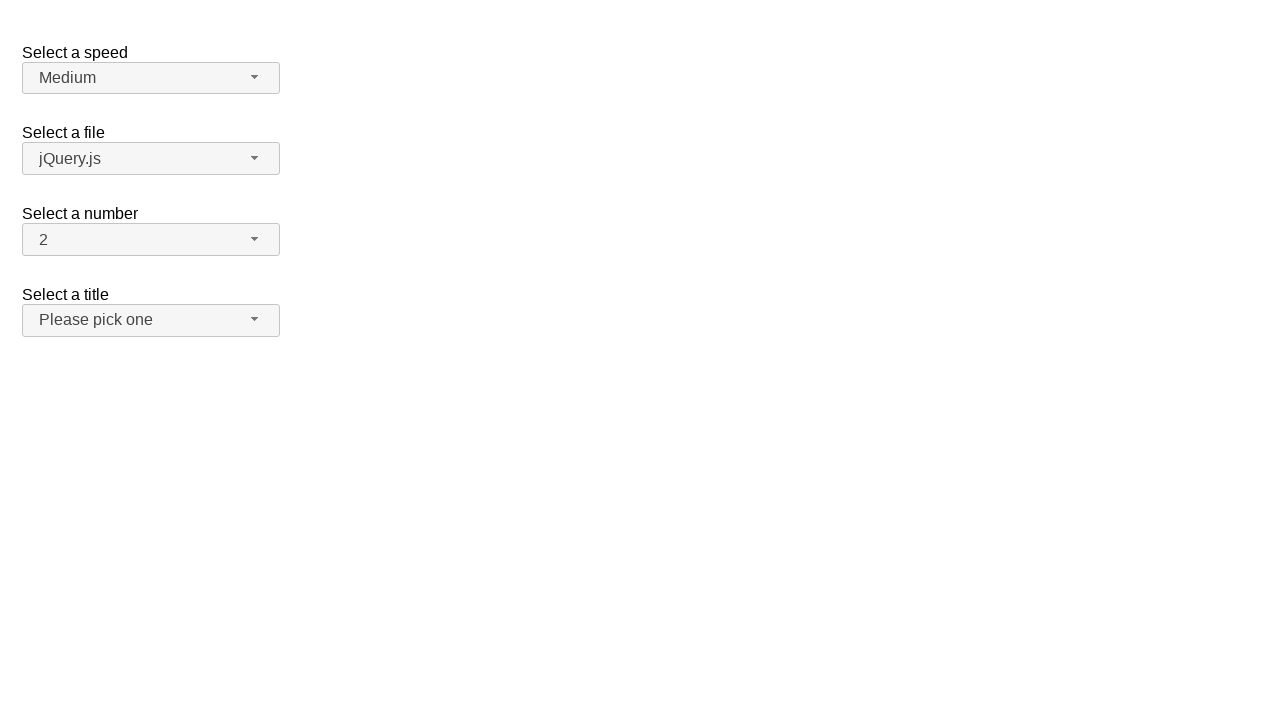

Clicked the dropdown button to open the menu at (151, 240) on xpath=//span[@id='number-button']
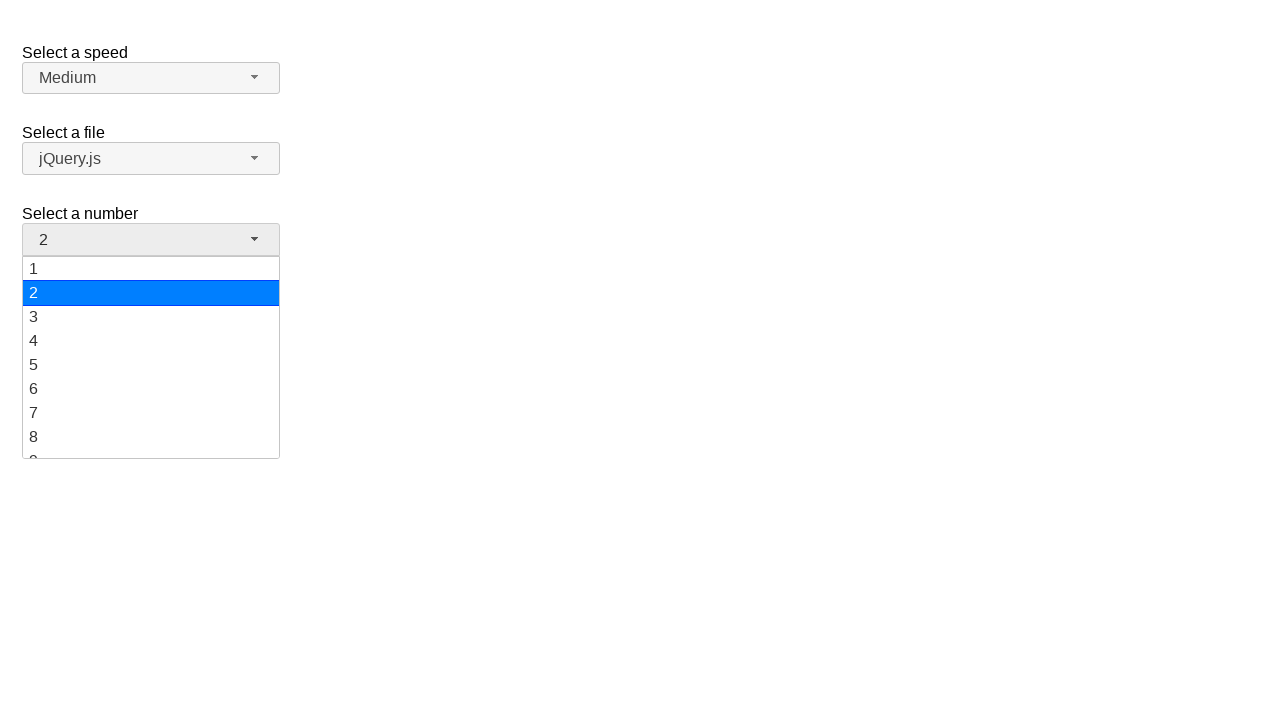

Dropdown menu items loaded
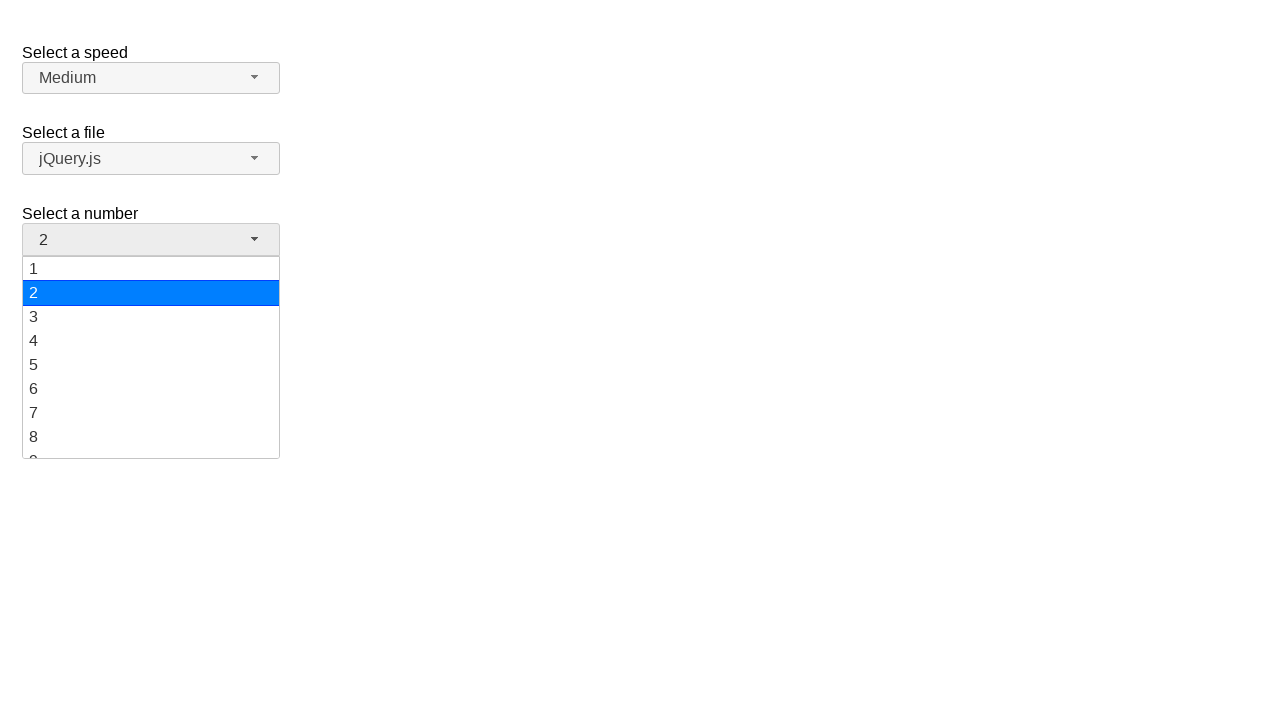

Selected value '9' from the dropdown at (151, 446) on xpath=//ul[@id='number-menu']//li[@class='ui-menu-item']//div[text()='9']
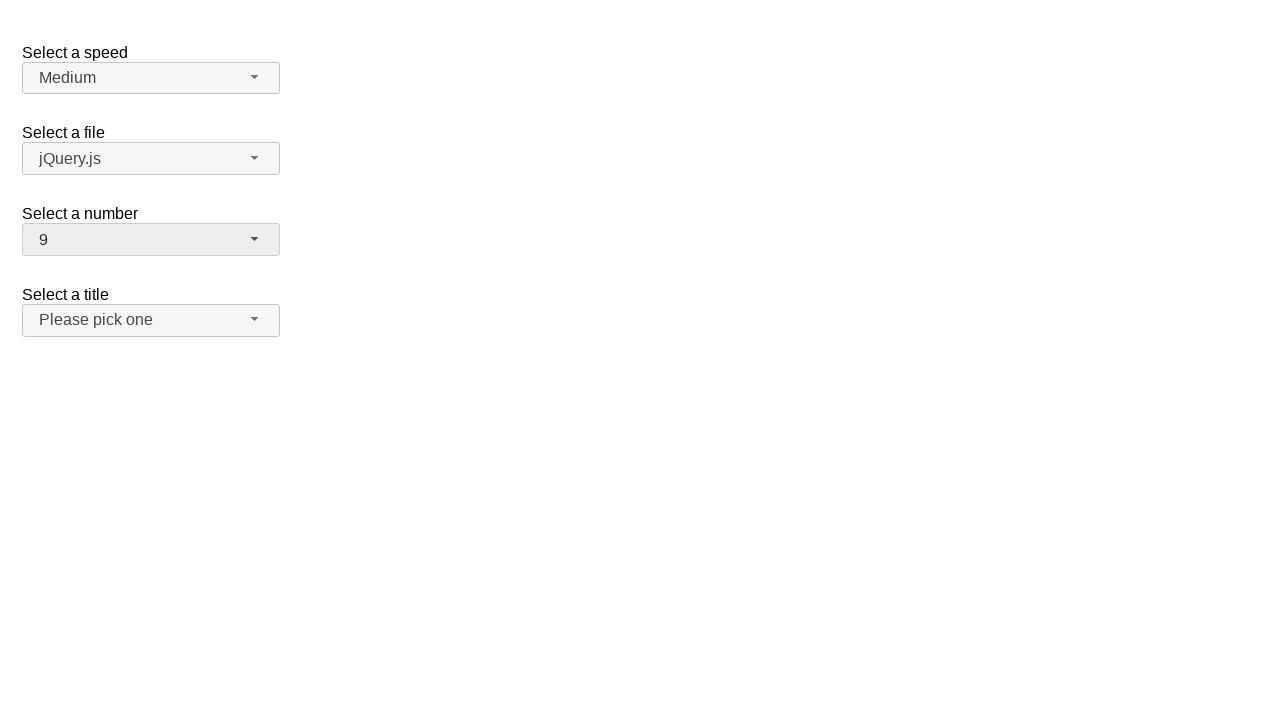

Verified that '9' is displayed as the selected value
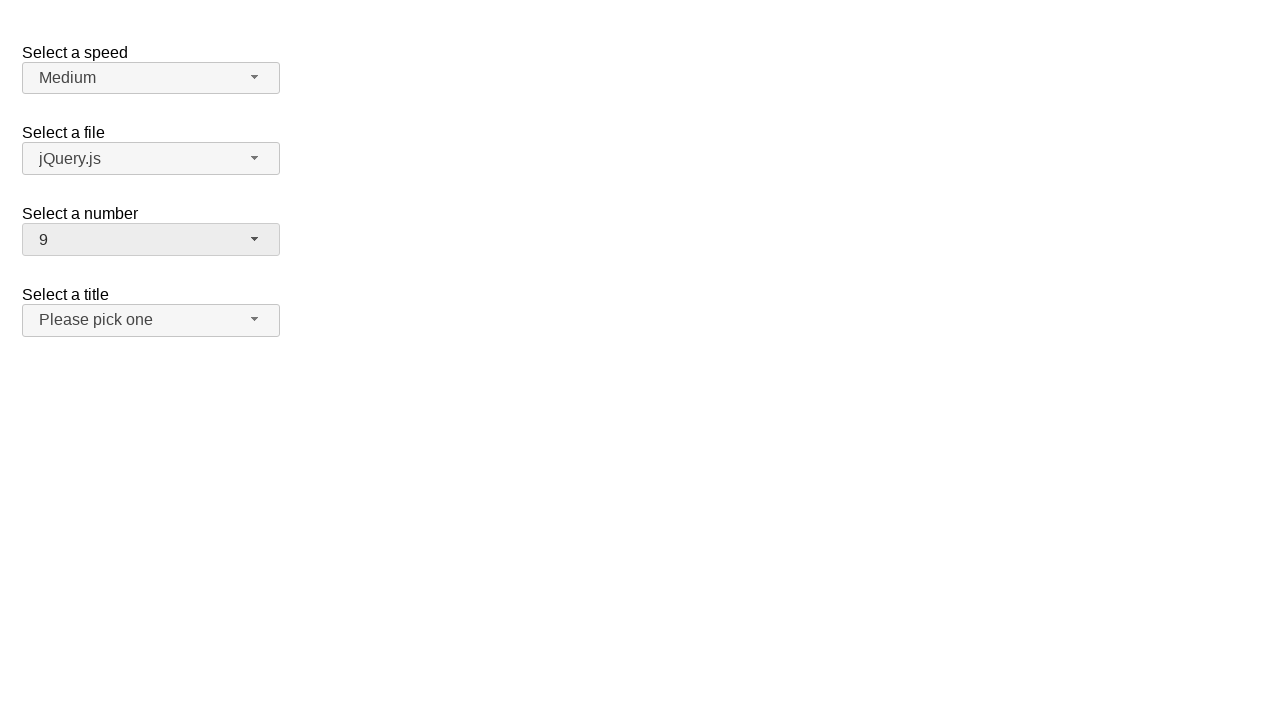

Reloaded the jQuery UI selectmenu demo page
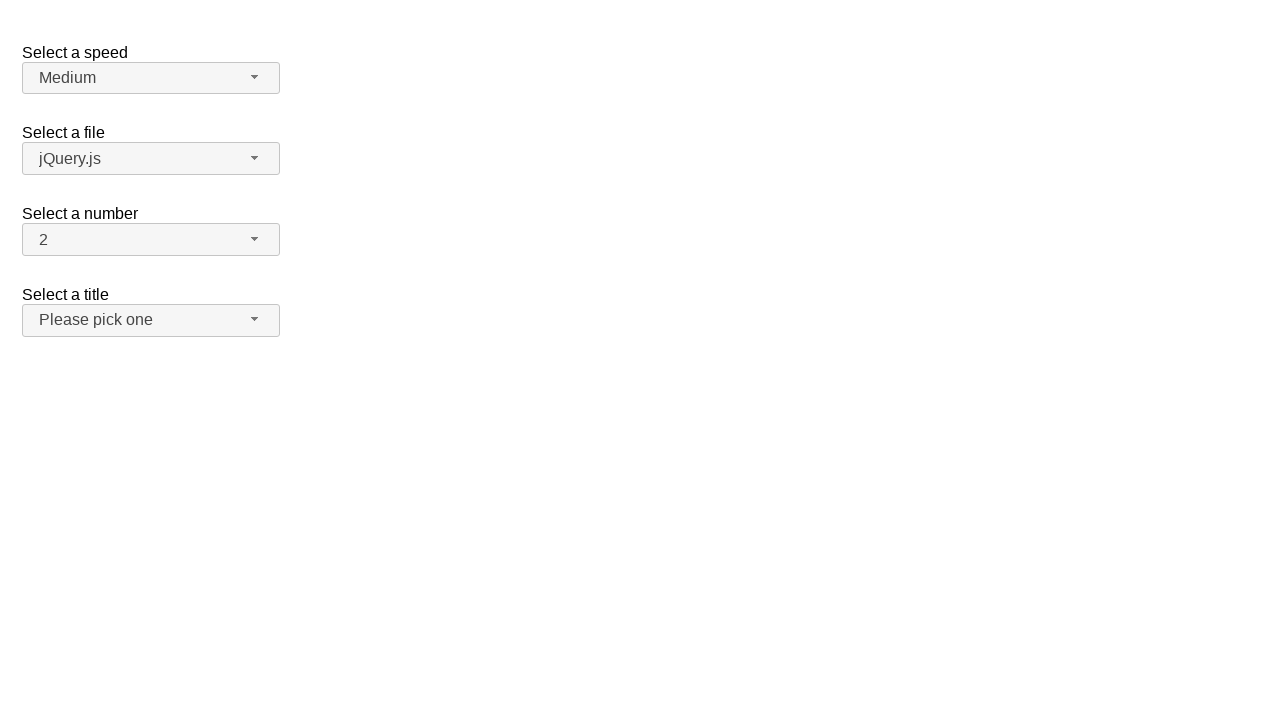

Clicked the dropdown button to open the menu at (151, 240) on xpath=//span[@id='number-button']
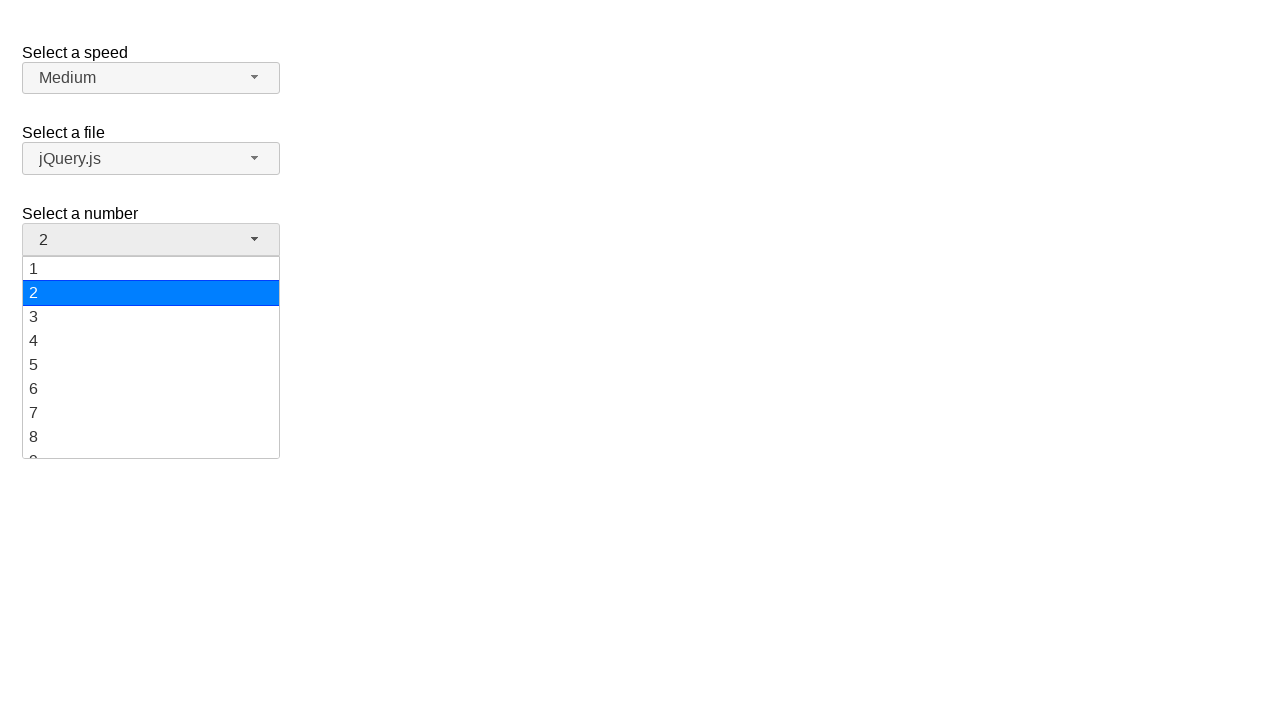

Dropdown menu items loaded
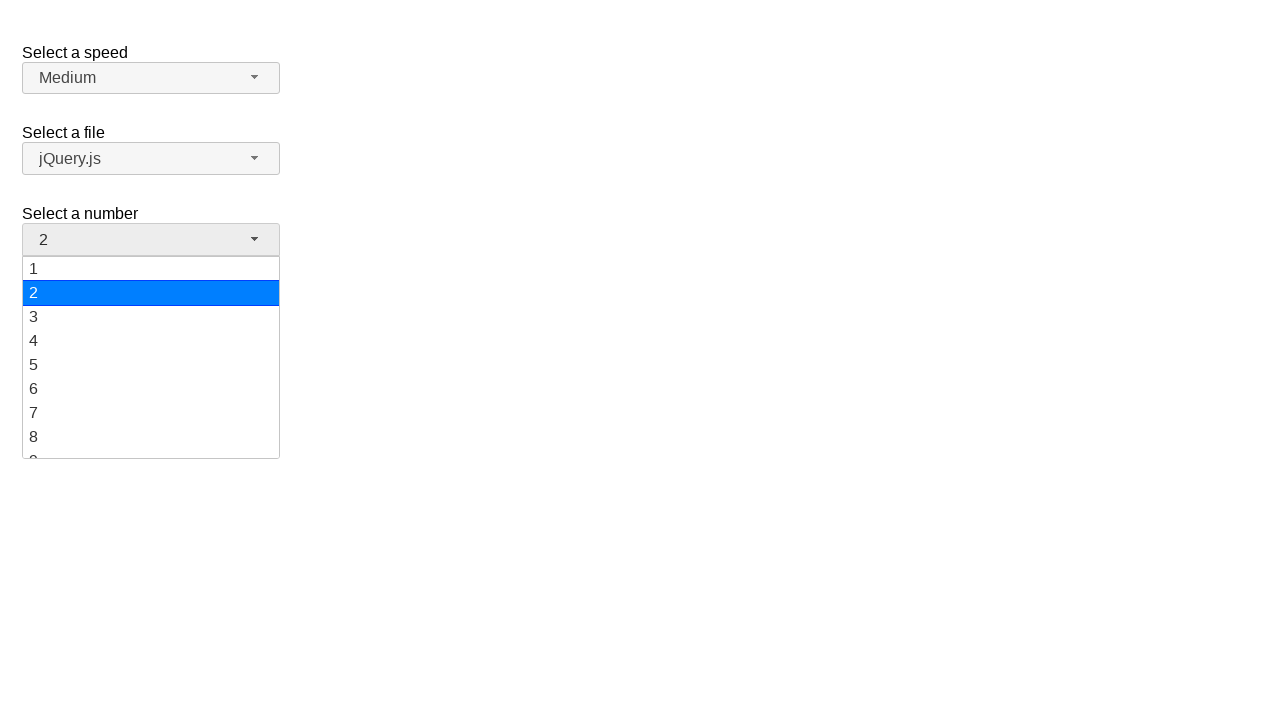

Selected value '8' from the dropdown at (151, 437) on xpath=//ul[@id='number-menu']//li[@class='ui-menu-item']//div[text()='8']
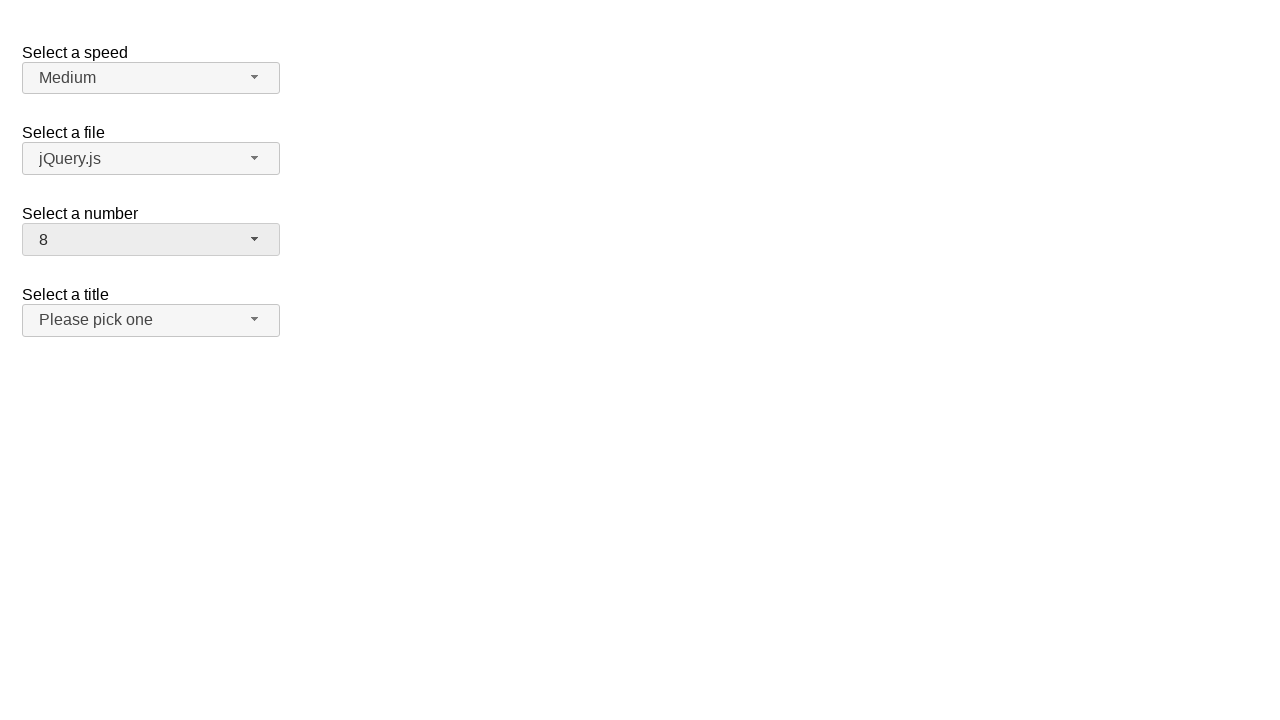

Verified that '8' is displayed as the selected value
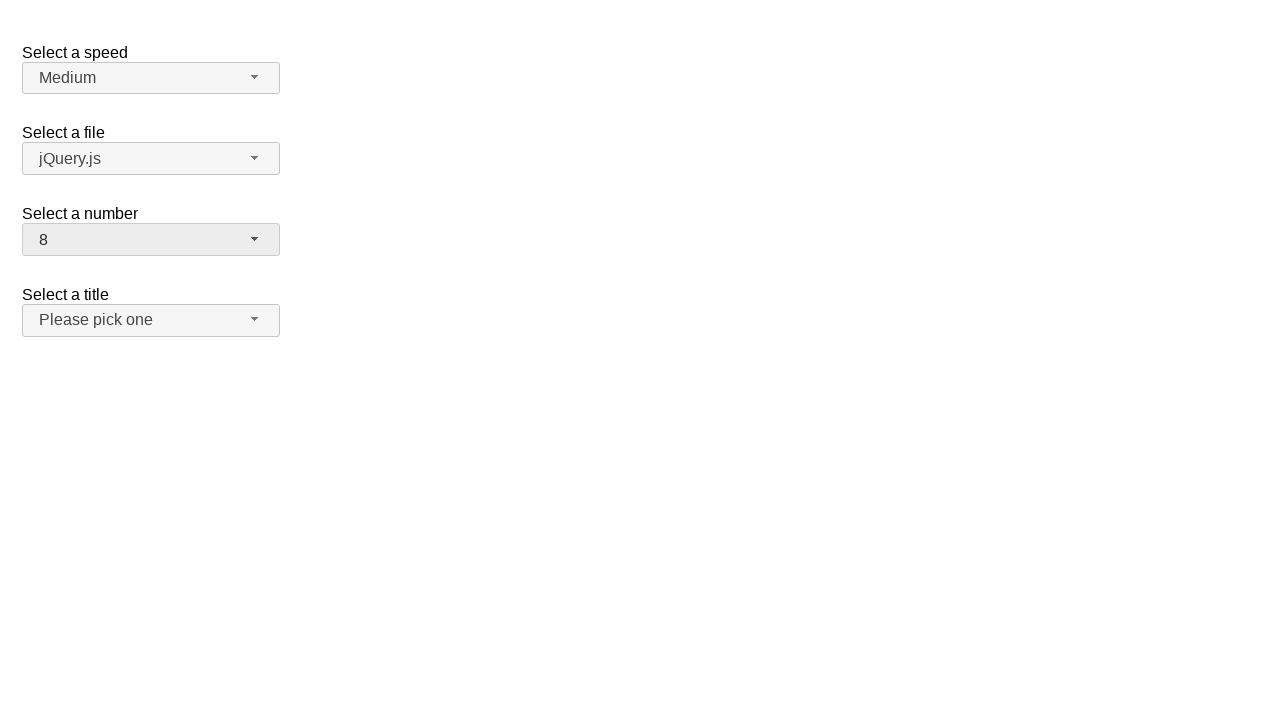

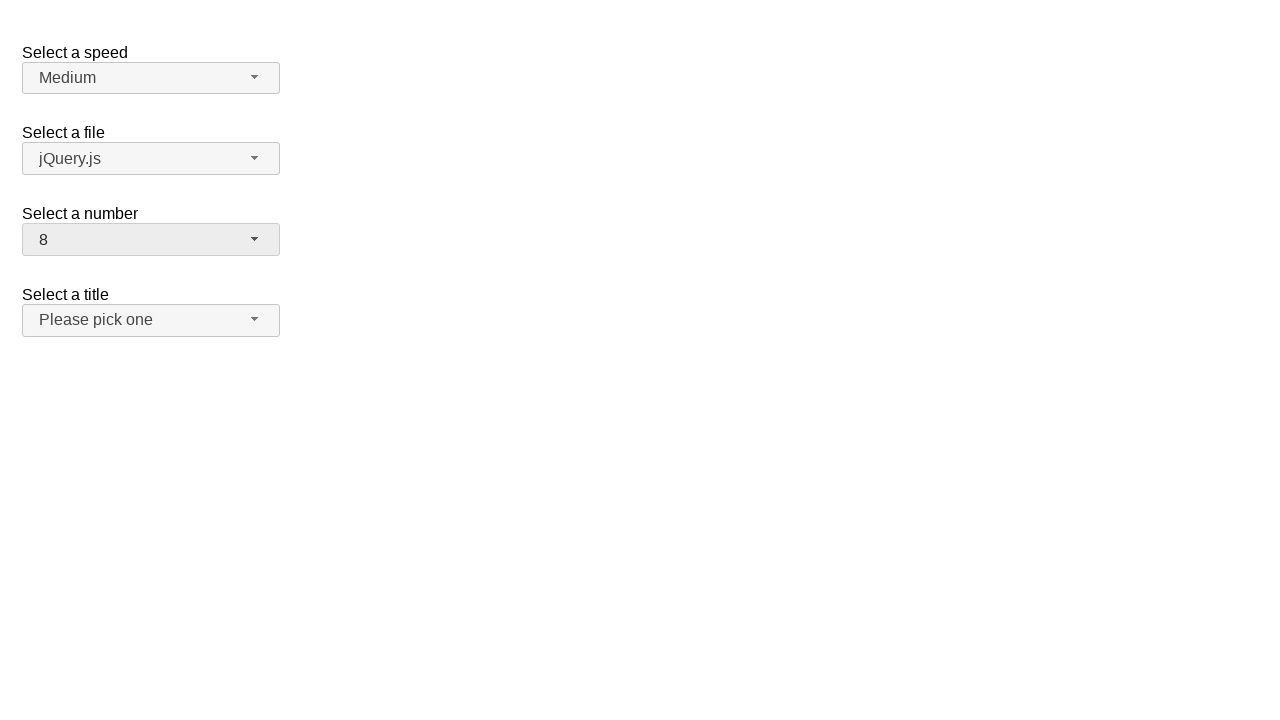